Tests JavaScript alert handling by clicking a button that triggers an alert, then accepting the alert dialog.

Starting URL: https://omayo.blogspot.com/

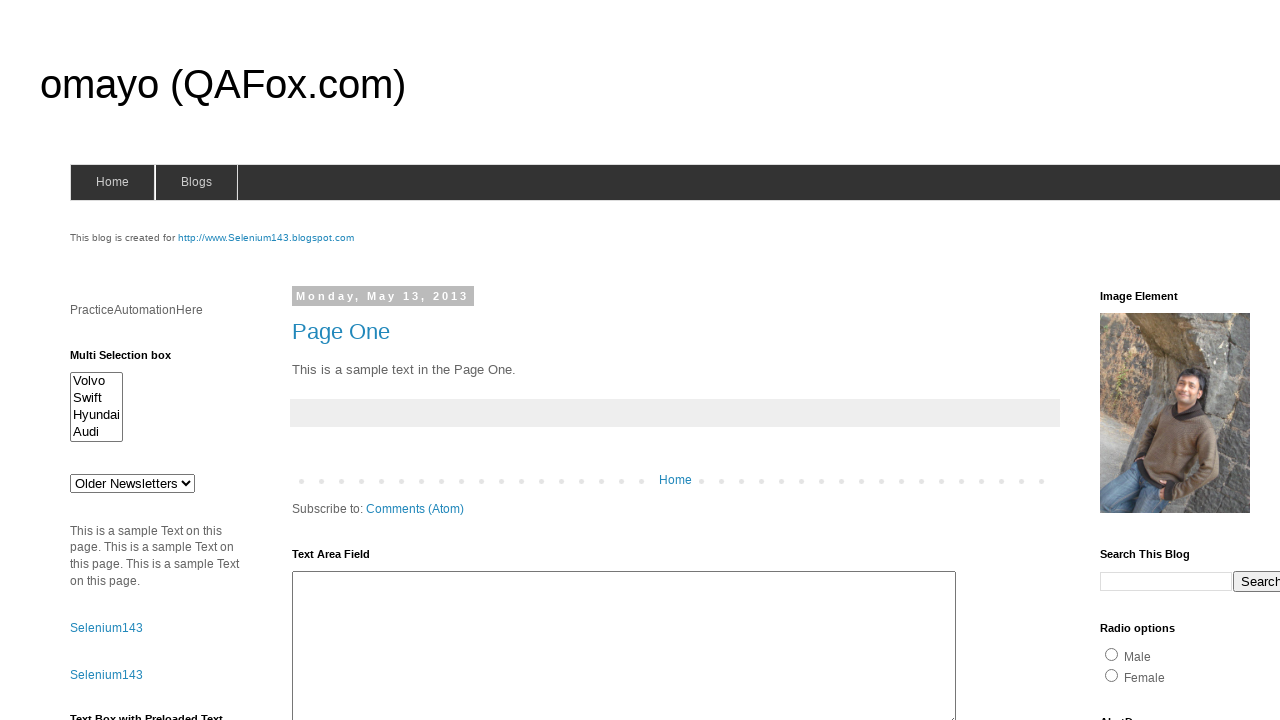

Set up dialog handler to accept JavaScript alerts
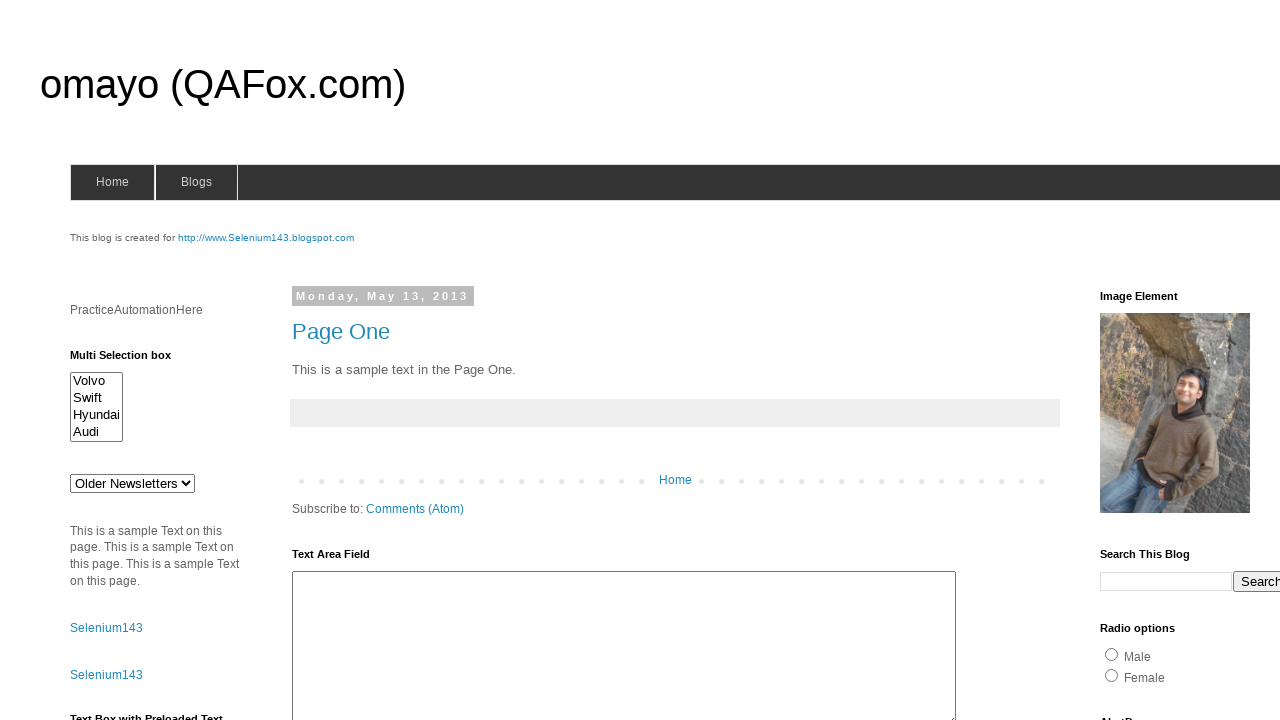

Clicked alert button to trigger JavaScript alert at (1154, 361) on #alert1
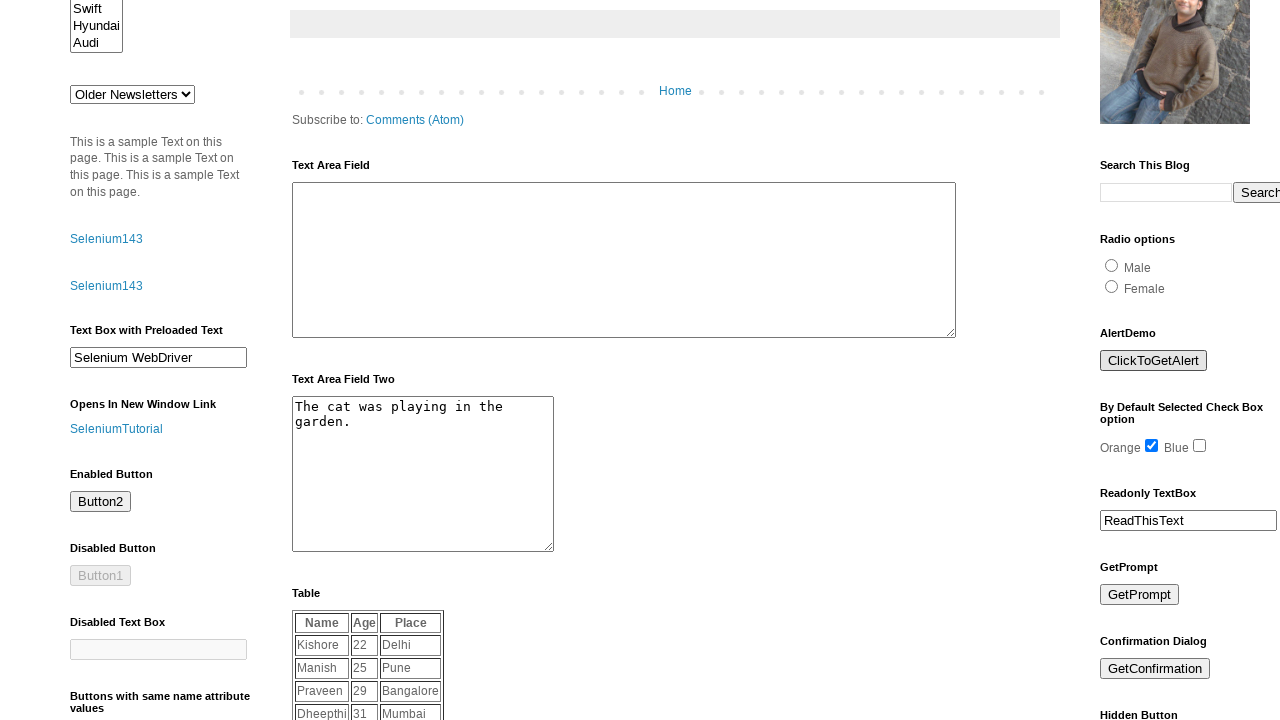

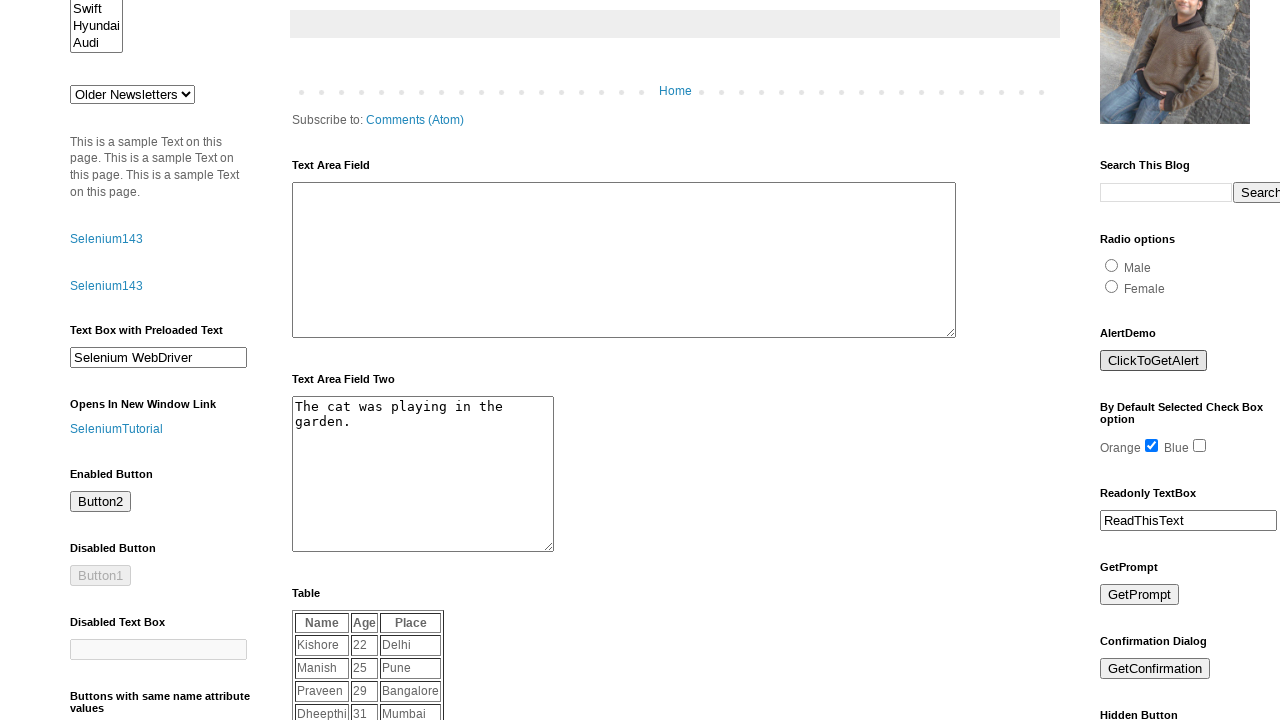